Tests renting cat ID 2 and then returning it, verifying the cat is restored to the listing

Starting URL: https://cs1632.appspot.com//

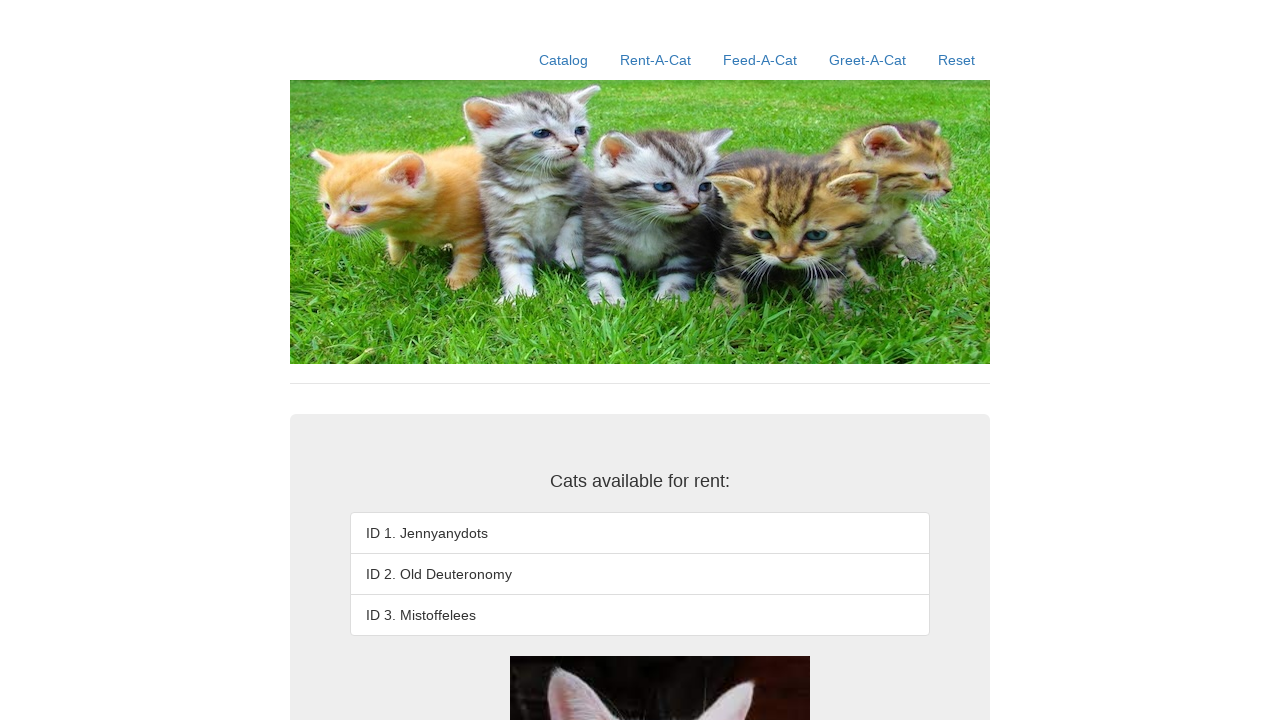

Set cookies to reset cat rental state for cats 1, 2, and 3
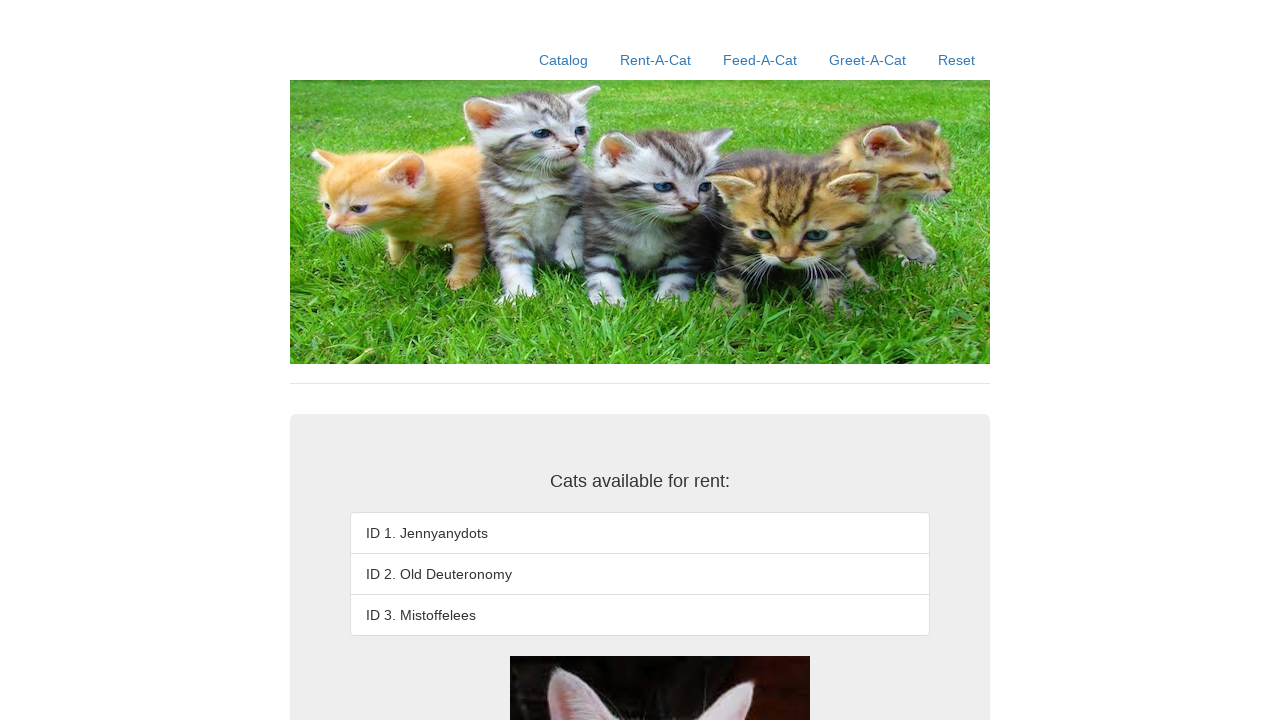

Clicked on Rent-A-Cat navigation link at (656, 60) on a:text('Rent-A-Cat')
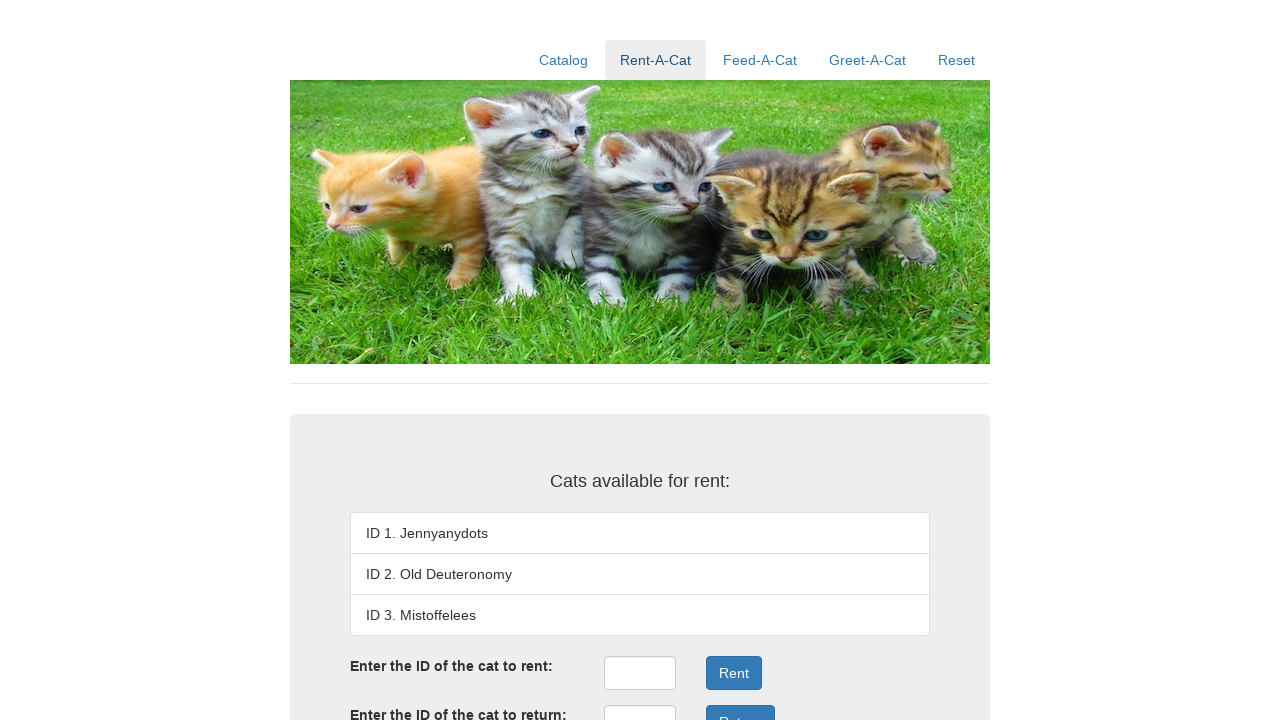

Clicked on rent ID input field at (640, 673) on #rentID
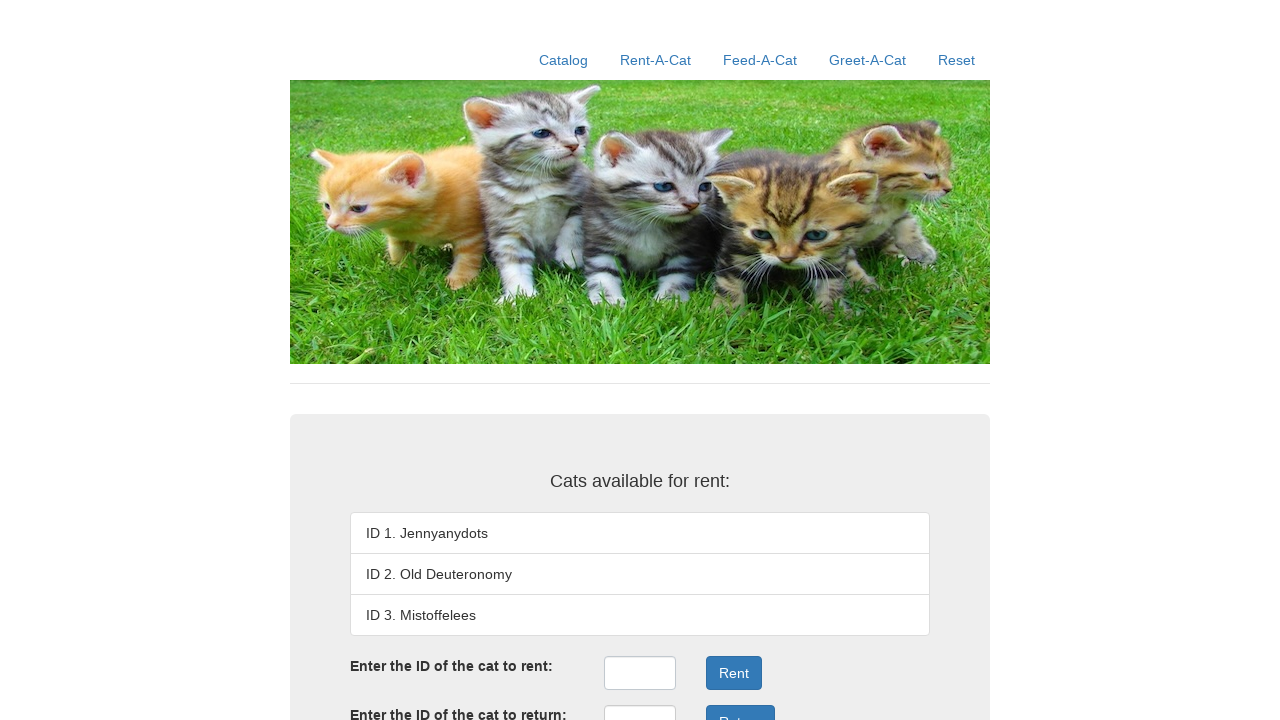

Filled rent ID input field with cat ID 2 on #rentID
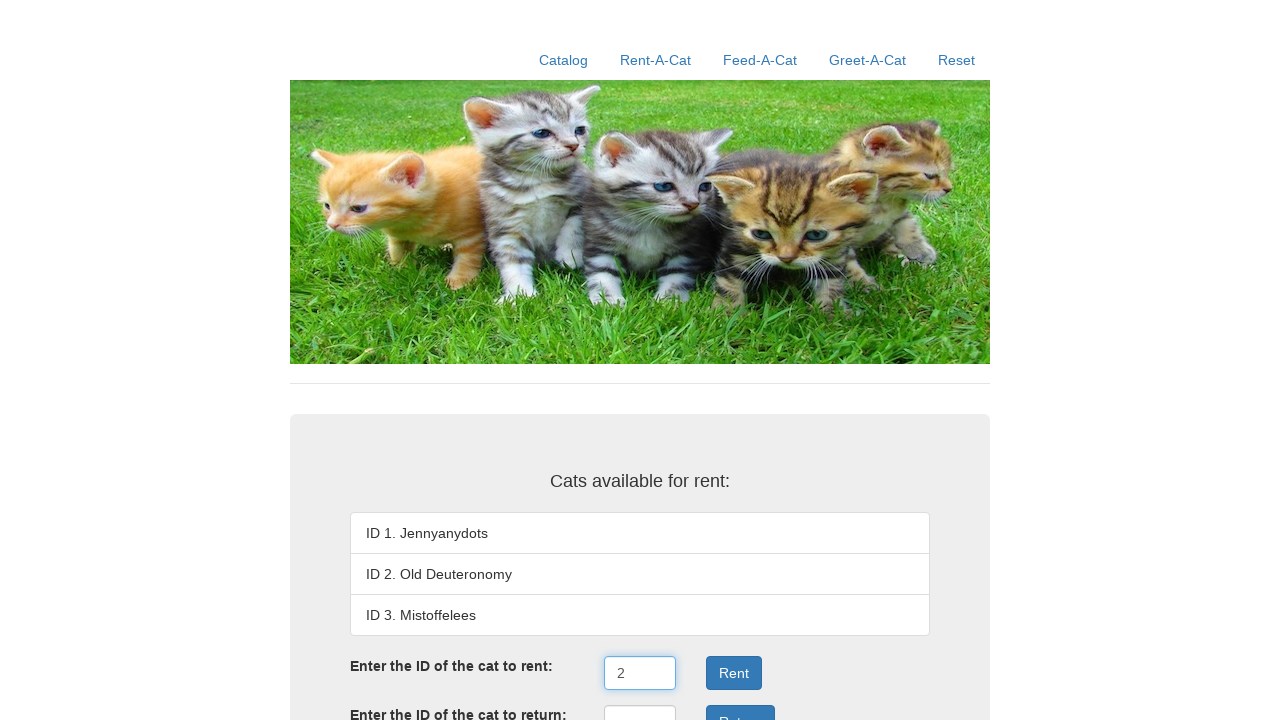

Clicked Rent button to rent cat ID 2 at (734, 673) on button:text('Rent')
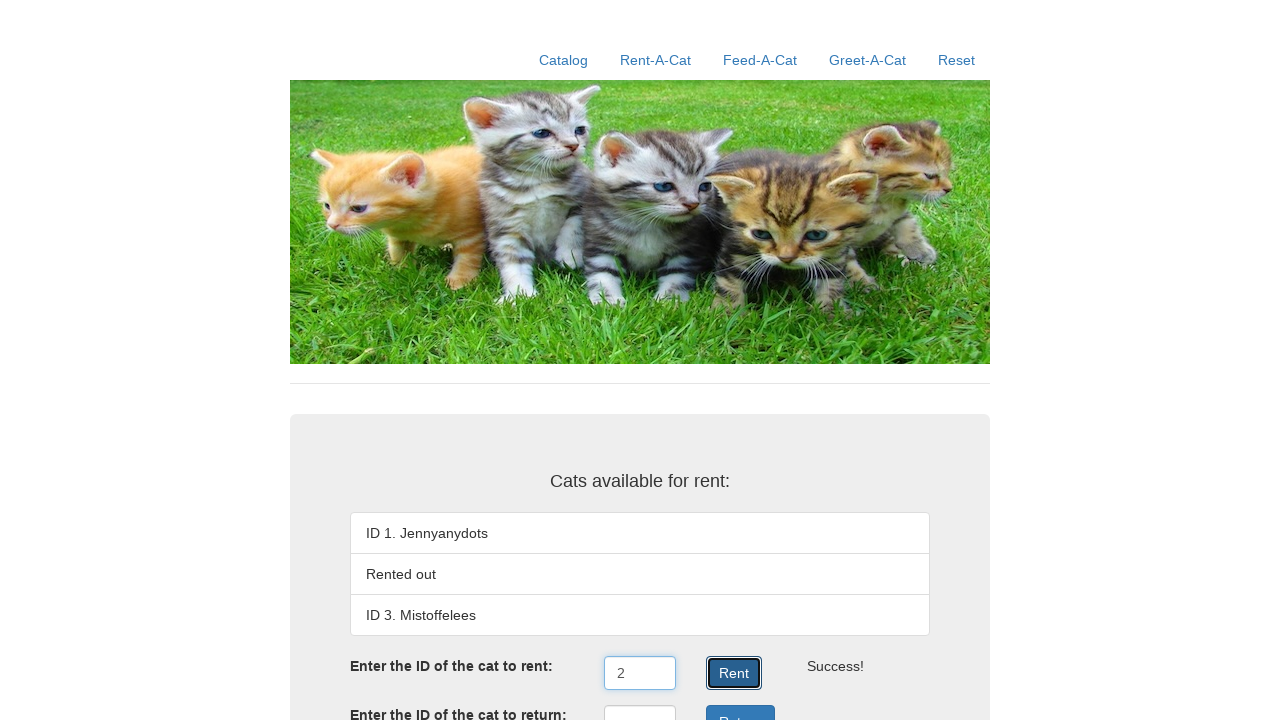

Clicked on return ID input field at (640, 703) on #returnID
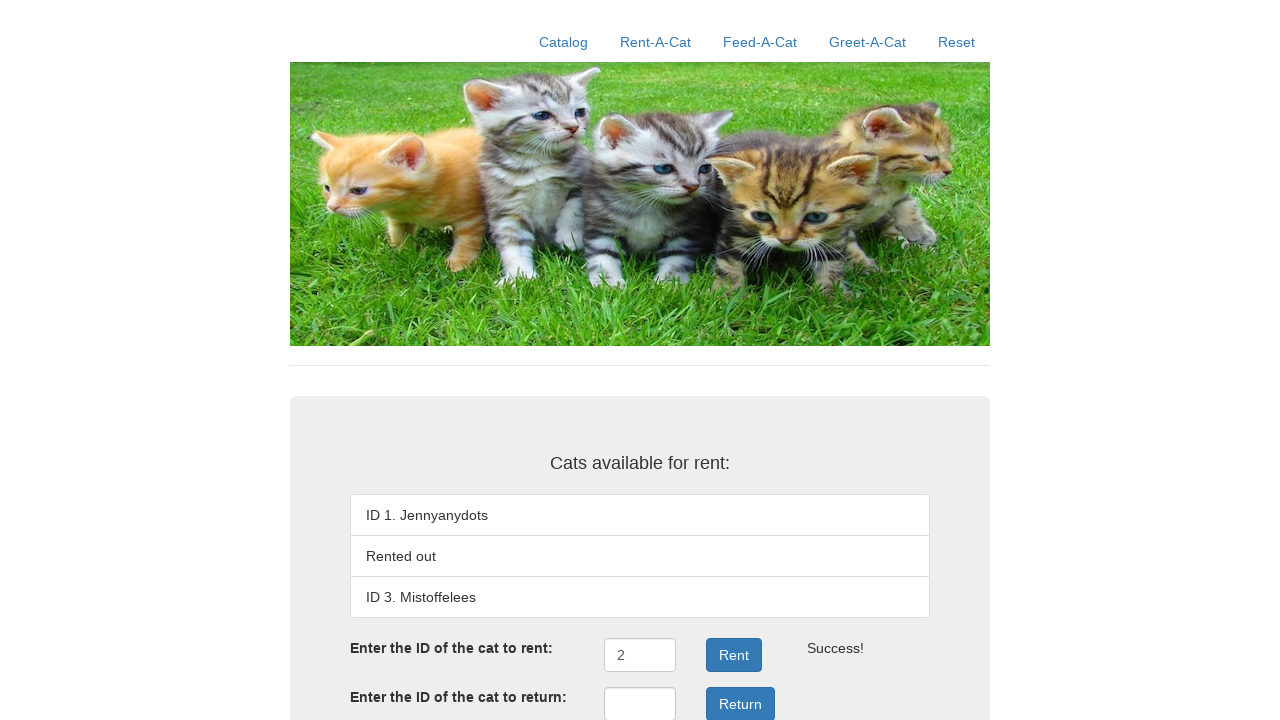

Filled return ID input field with cat ID 2 on #returnID
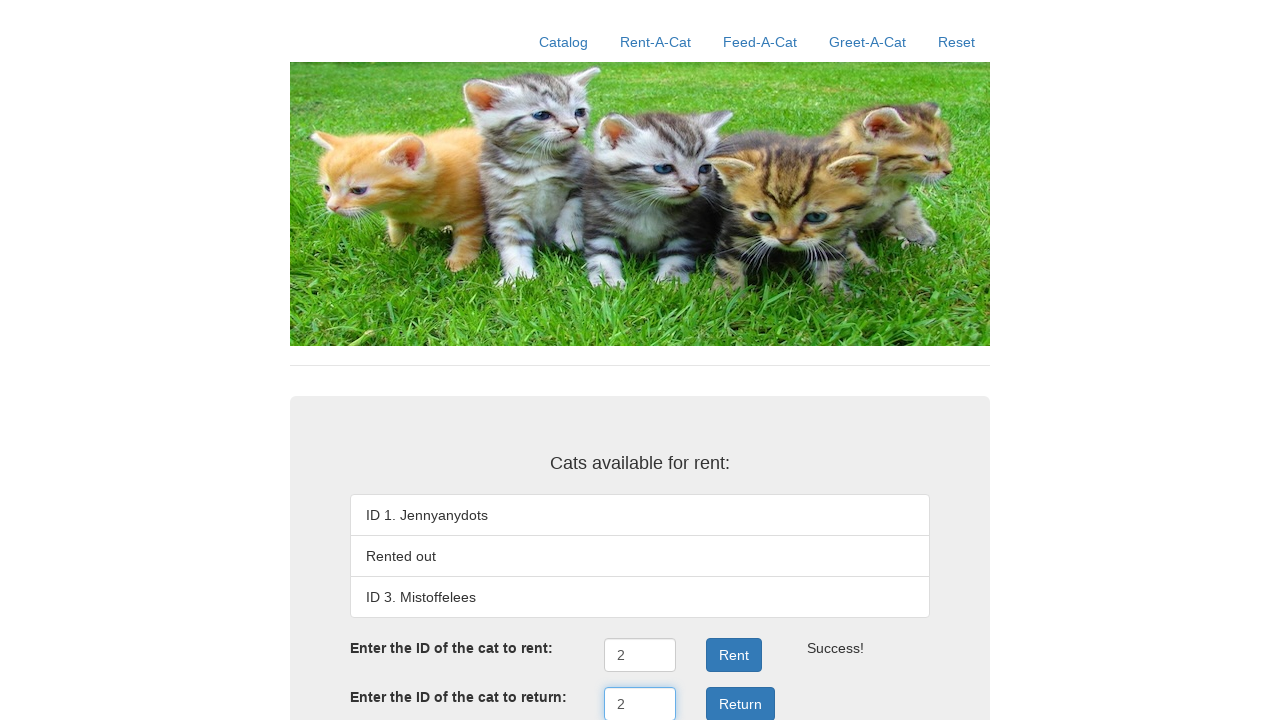

Clicked Return button to return cat ID 2 at (740, 703) on button:text('Return')
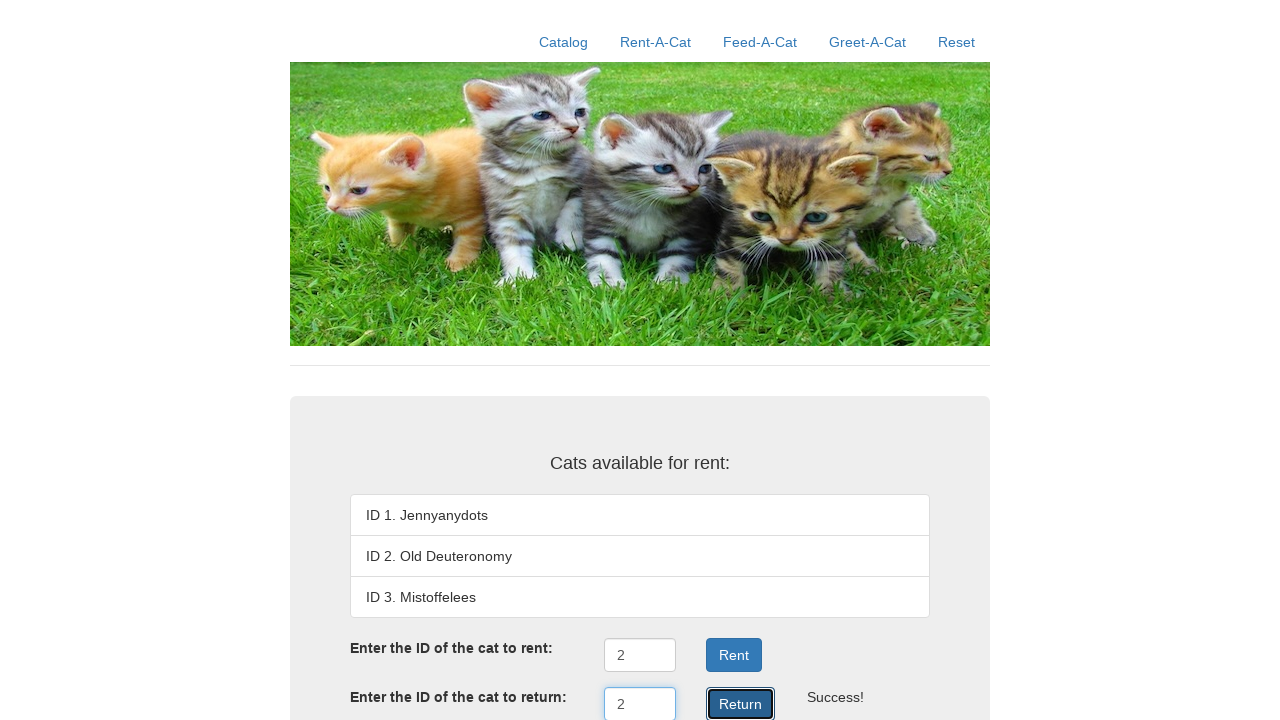

Return result element appeared, verifying cat was restored to listing
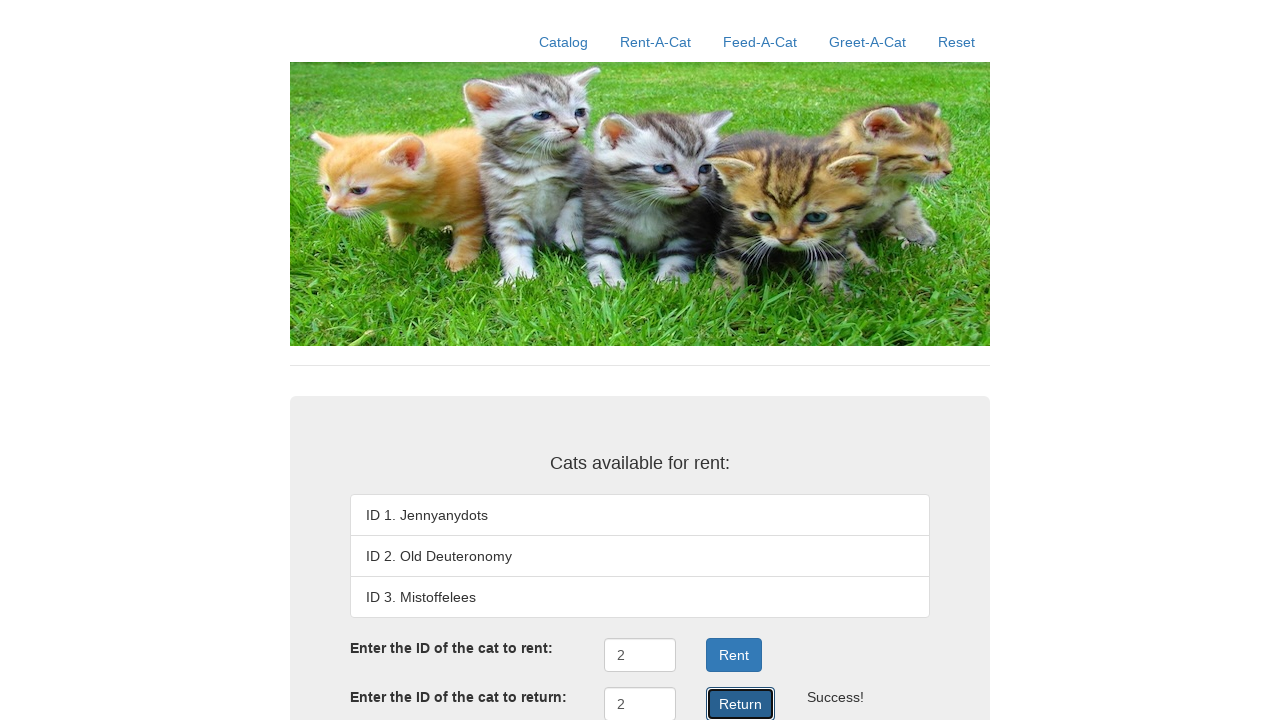

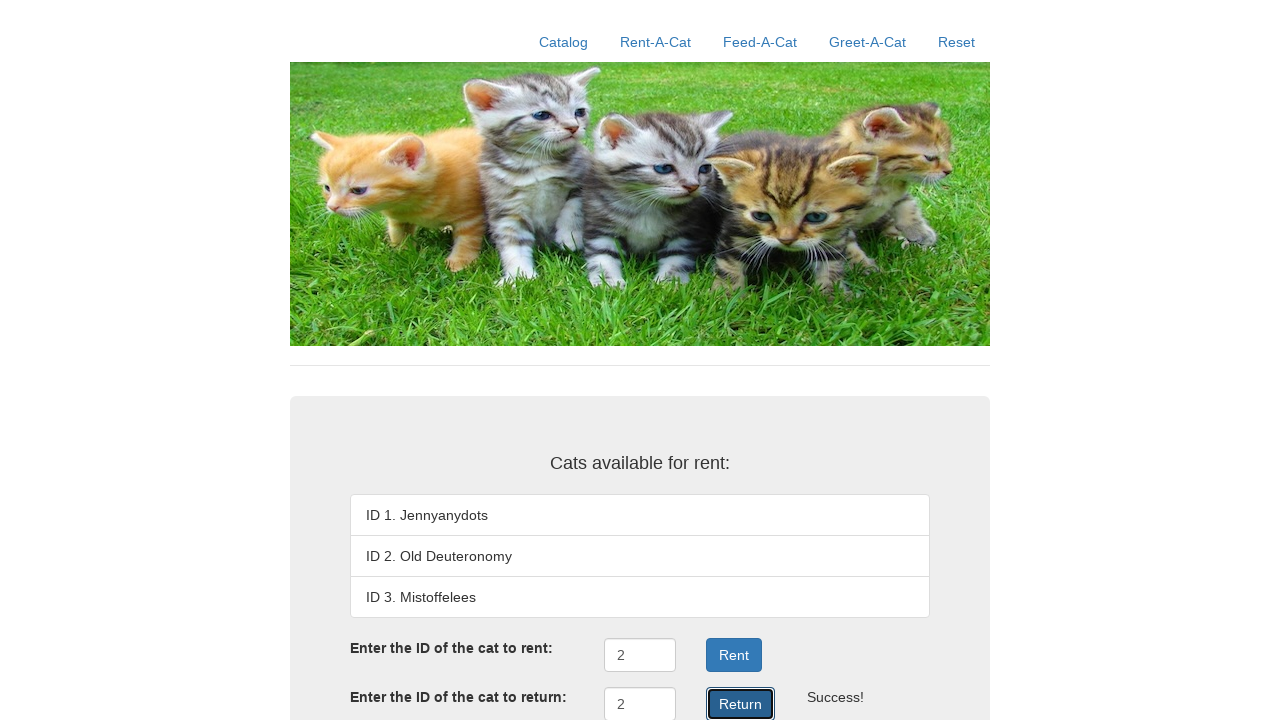